Tests the registration form by filling out all required fields including name, email, phone, password, and accepting terms before submitting

Starting URL: https://naveenautomationlabs.com/opencart/index.php?route=account/register

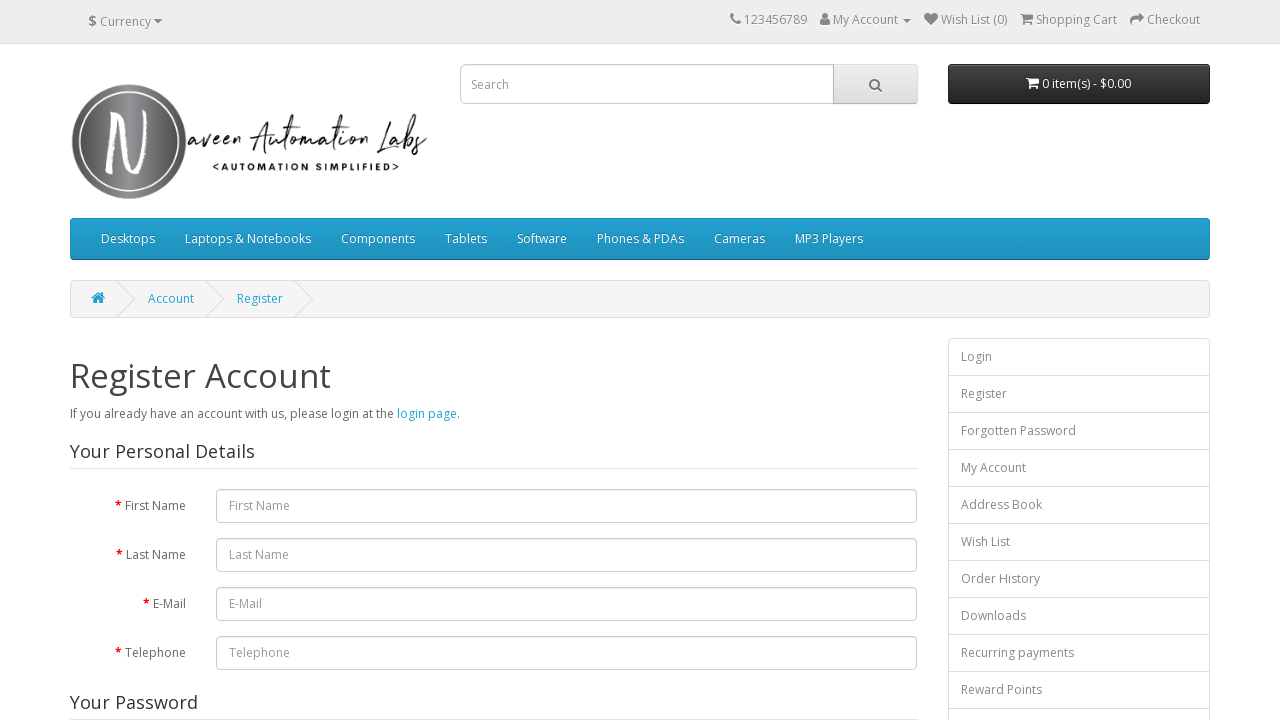

Filled first name field with 'Tom' on #input-firstname
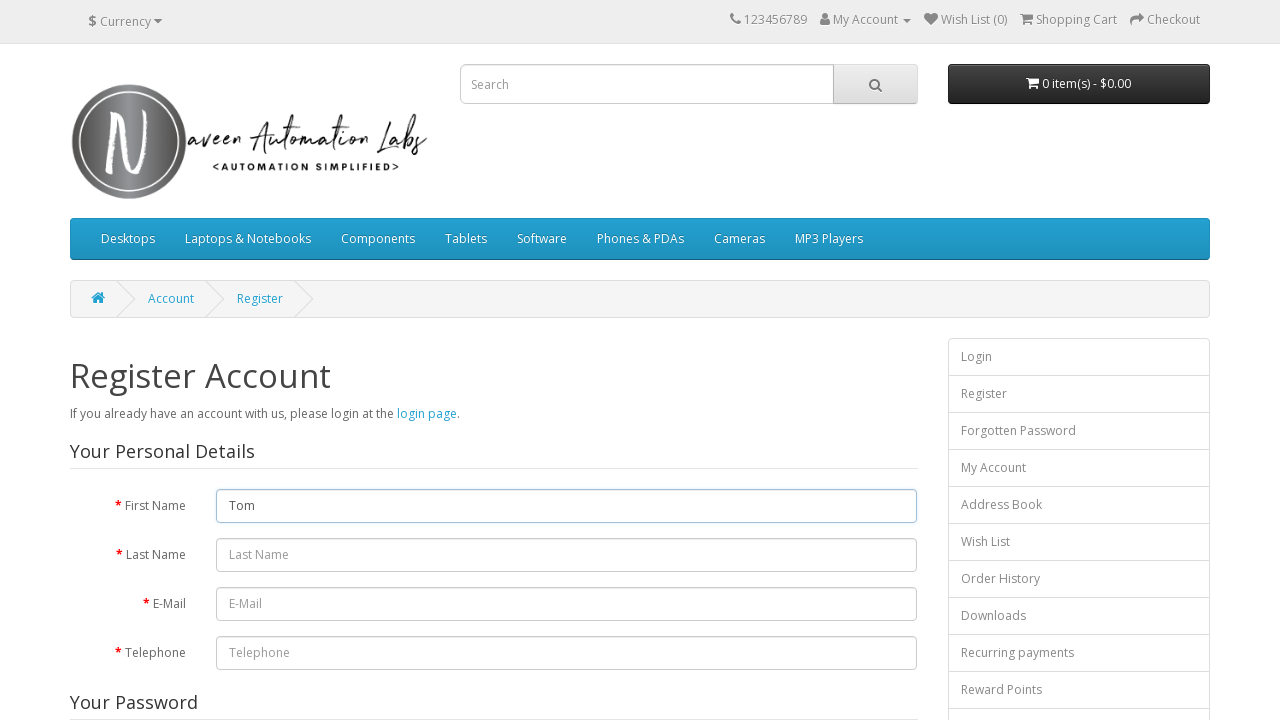

Filled last name field with 'Vance' on #input-lastname
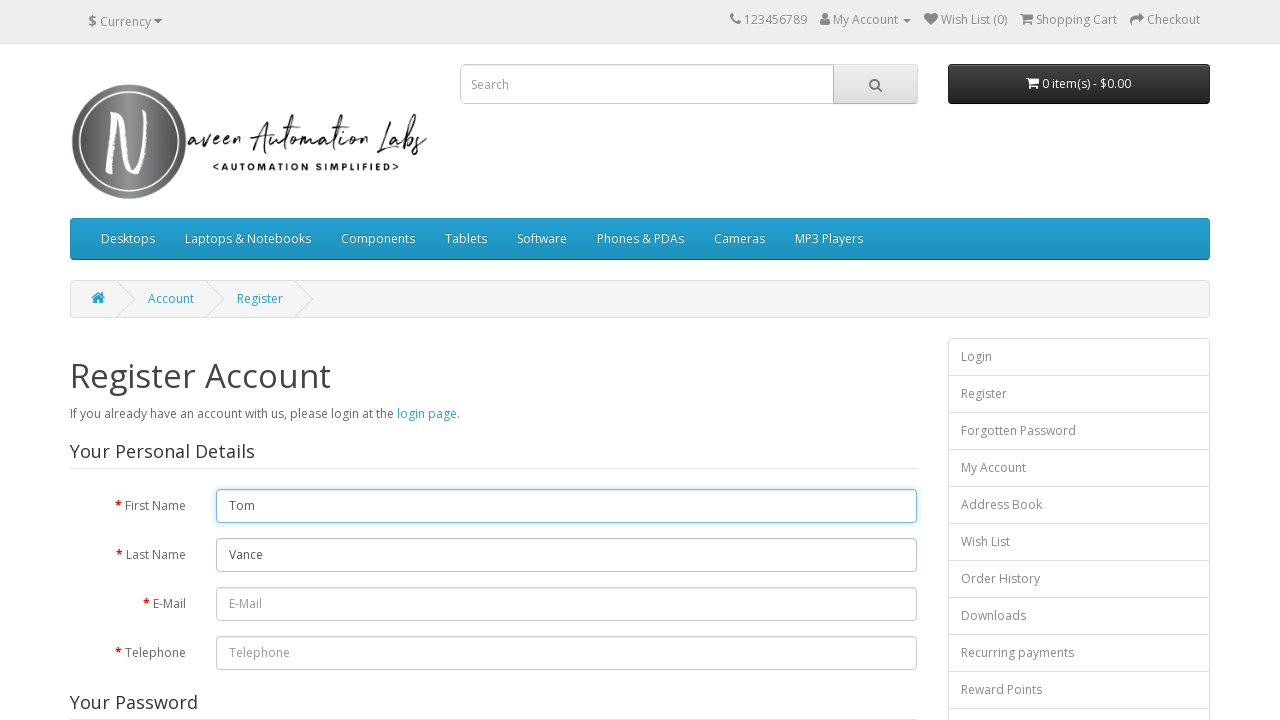

Filled email field with 'tom.test.8472@gmail.com' on #input-email
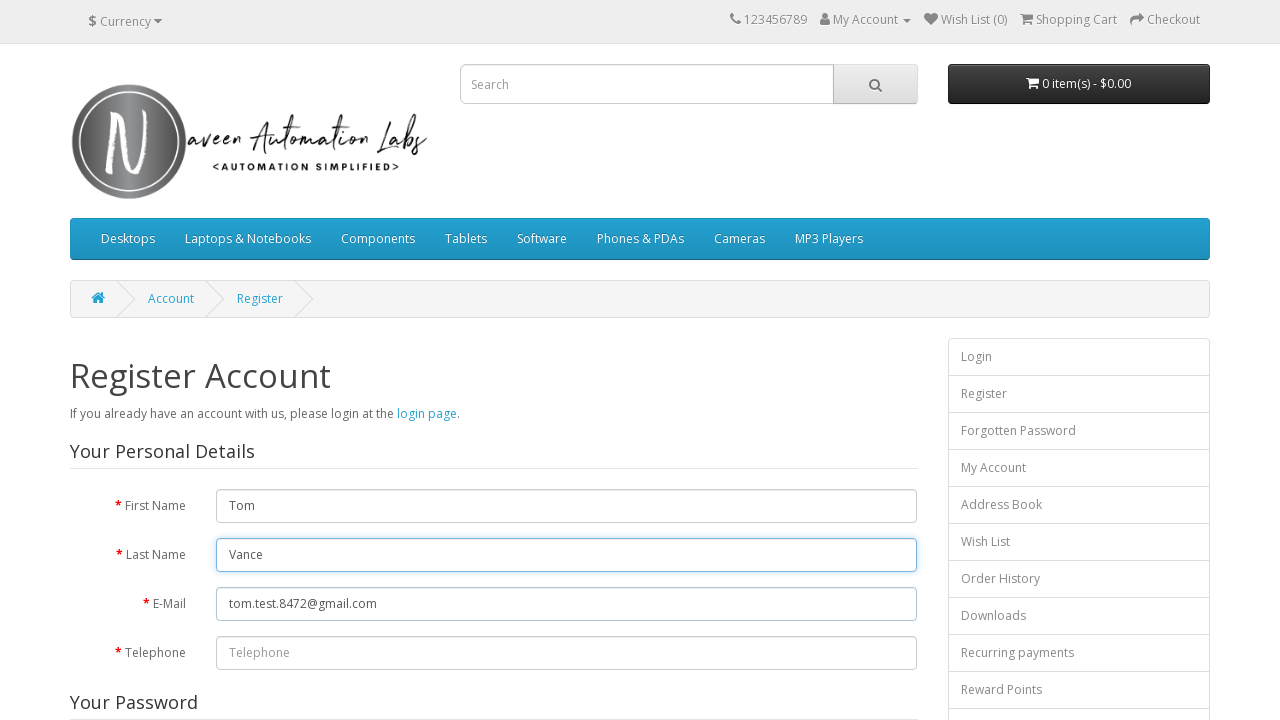

Filled telephone field with '7895555333' on #input-telephone
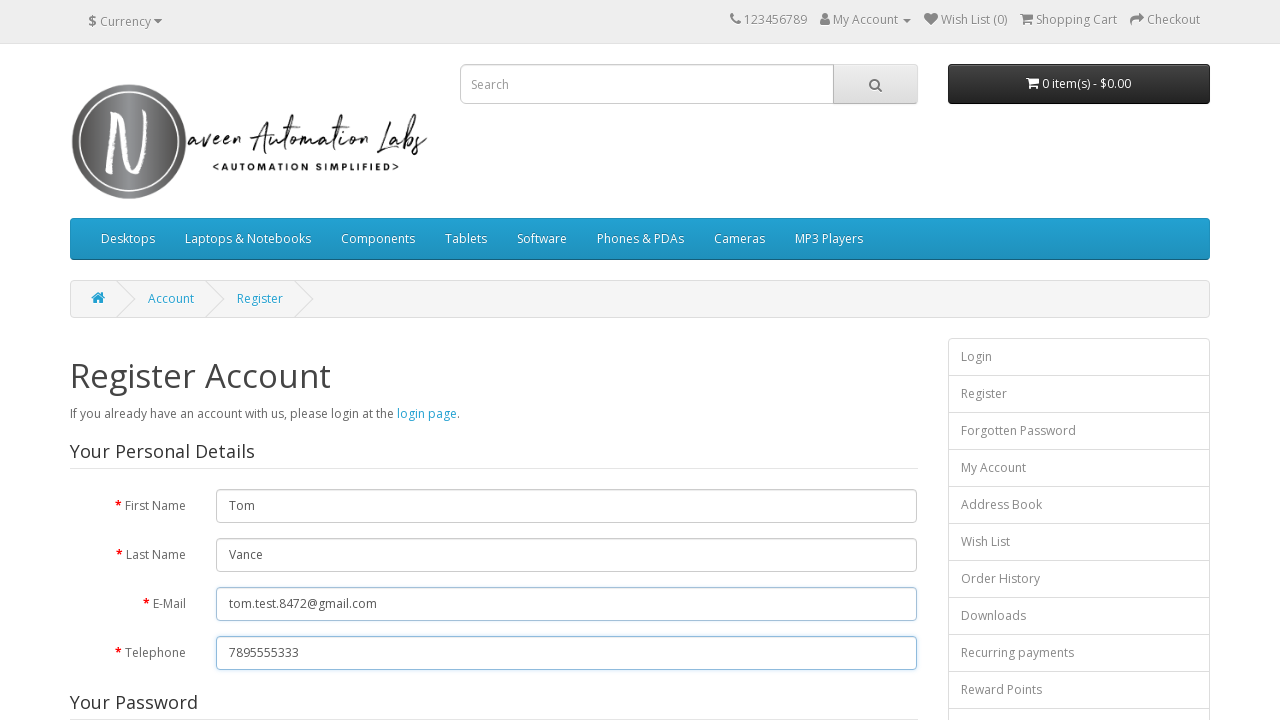

Filled password field with 'test123' on #input-password
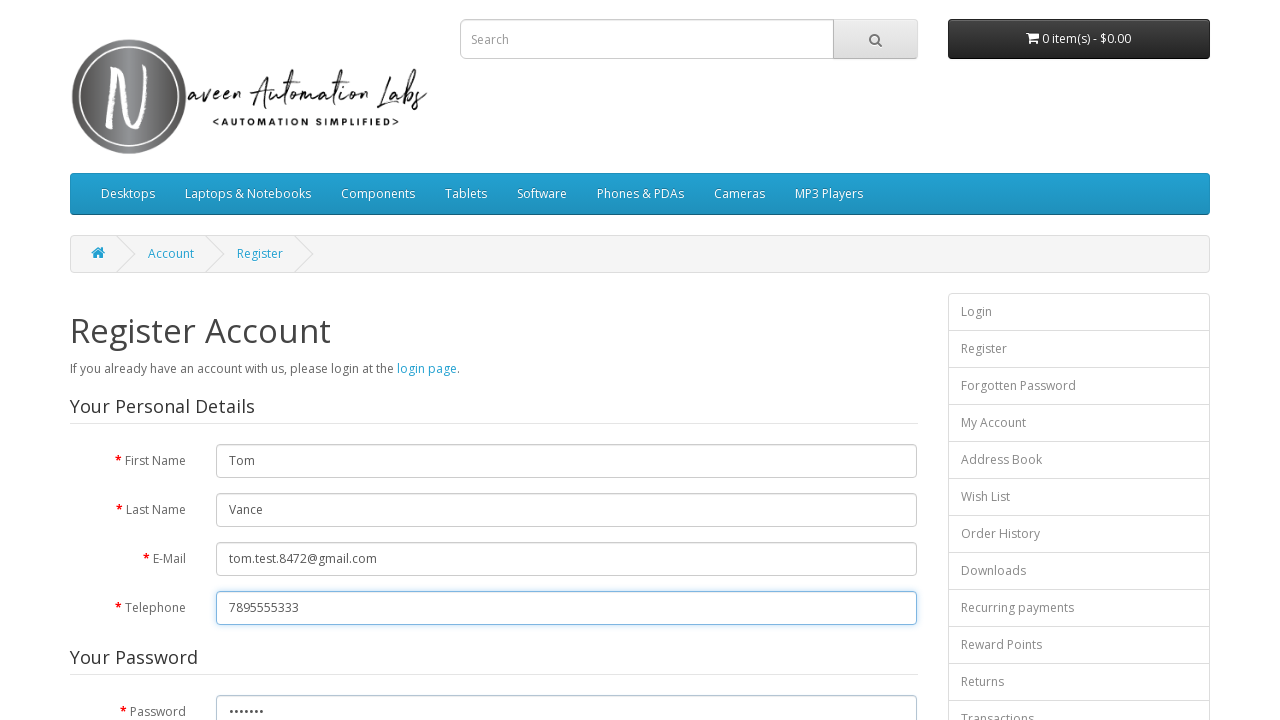

Filled confirm password field with 'test123' on #input-confirm
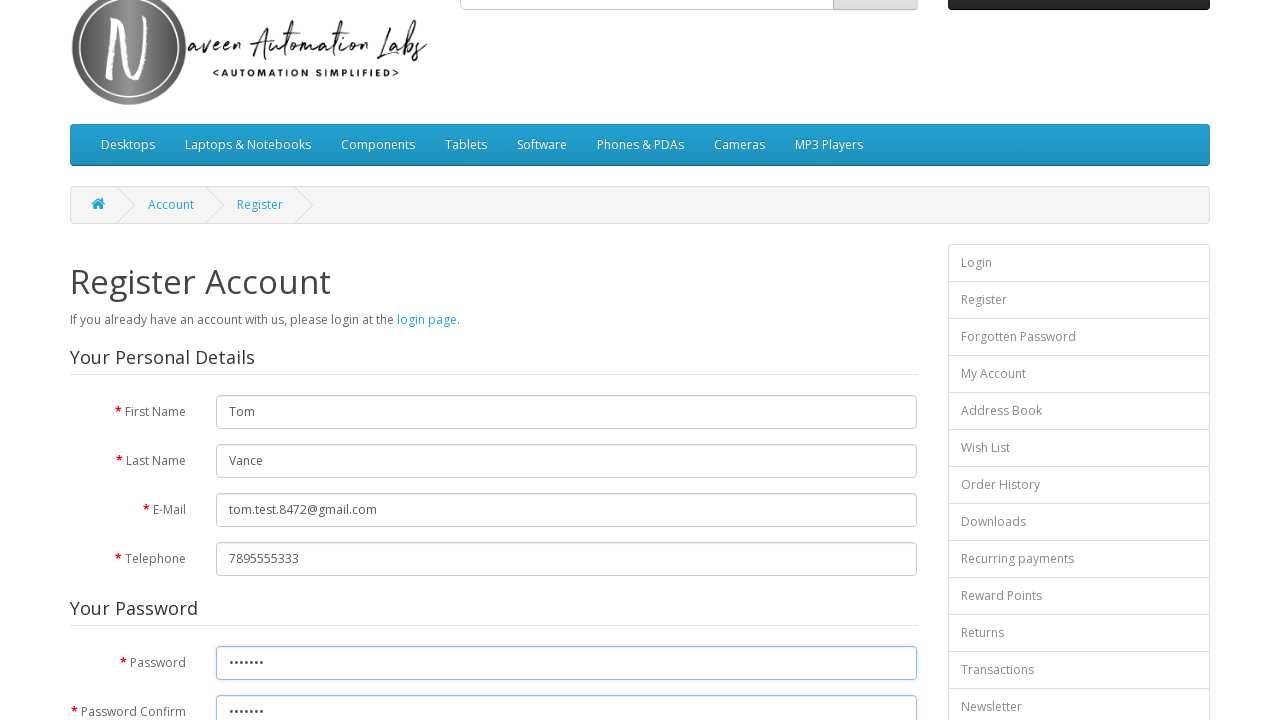

Clicked newsletter checkbox at (223, 373) on input[name='newsletter'][value='1']
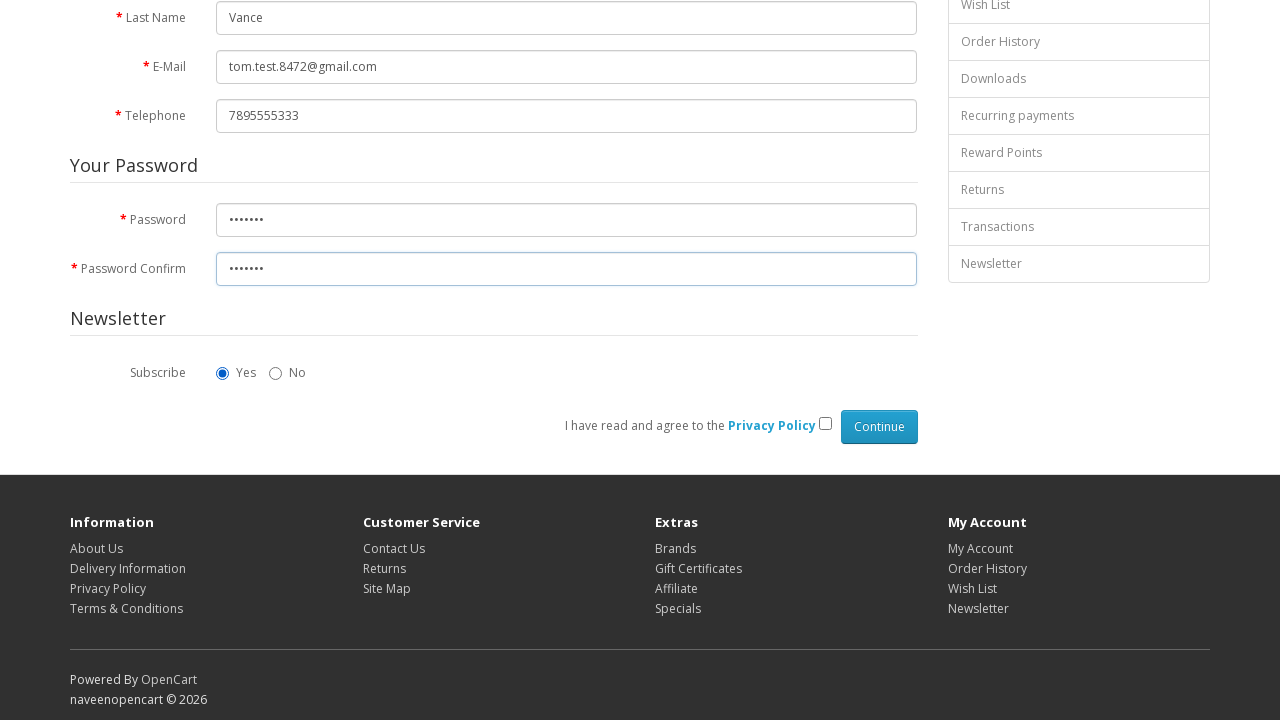

Clicked agree to terms checkbox at (825, 424) on input[name='agree'][value='1']
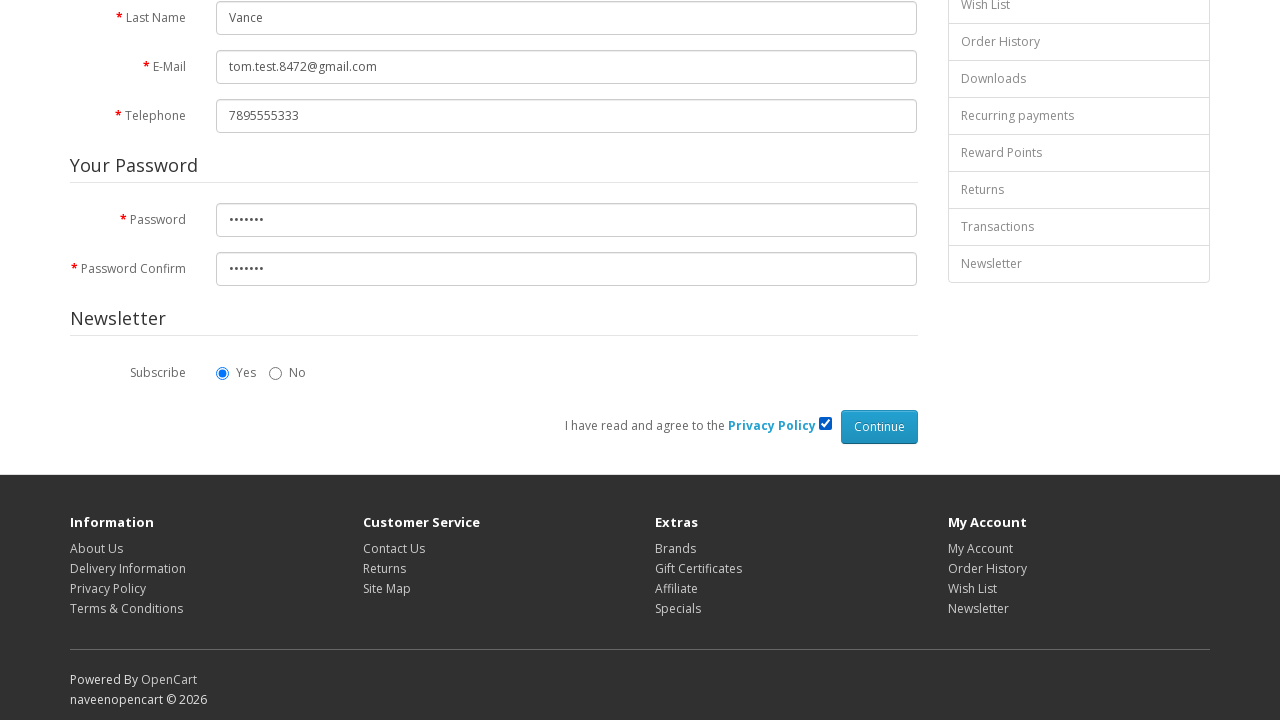

Submitted the registration form at (879, 427) on input[type='submit']
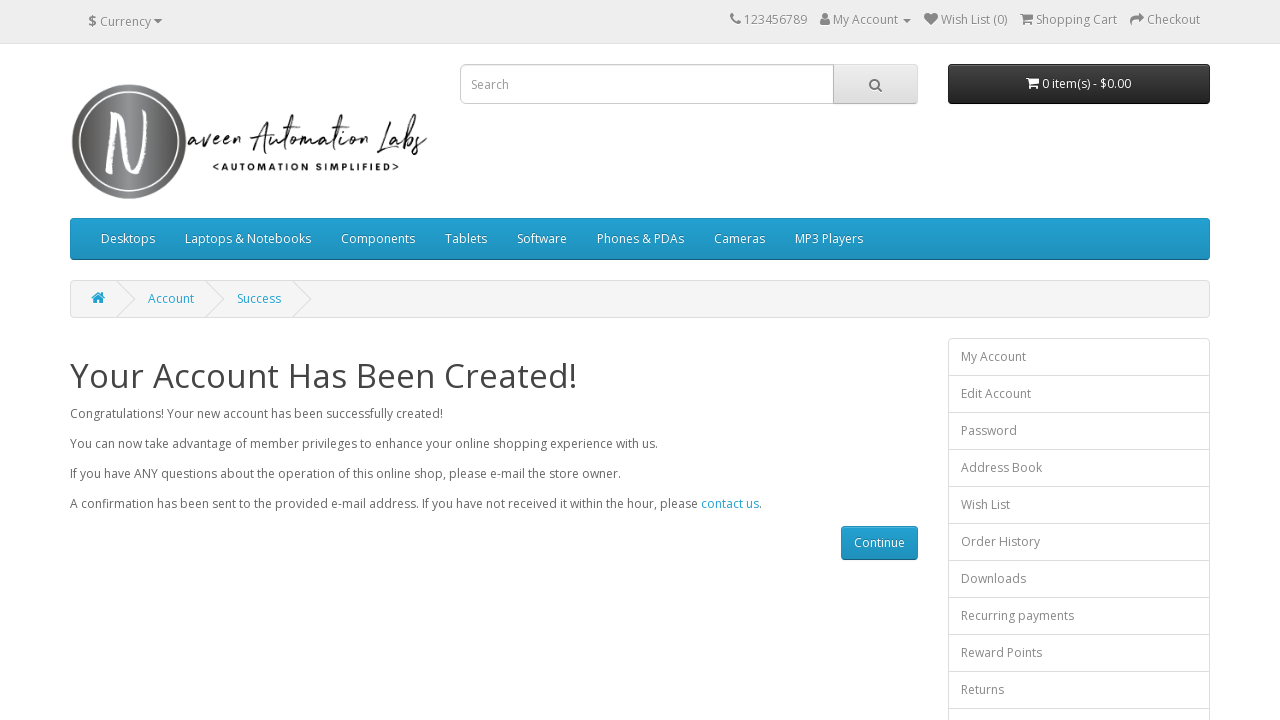

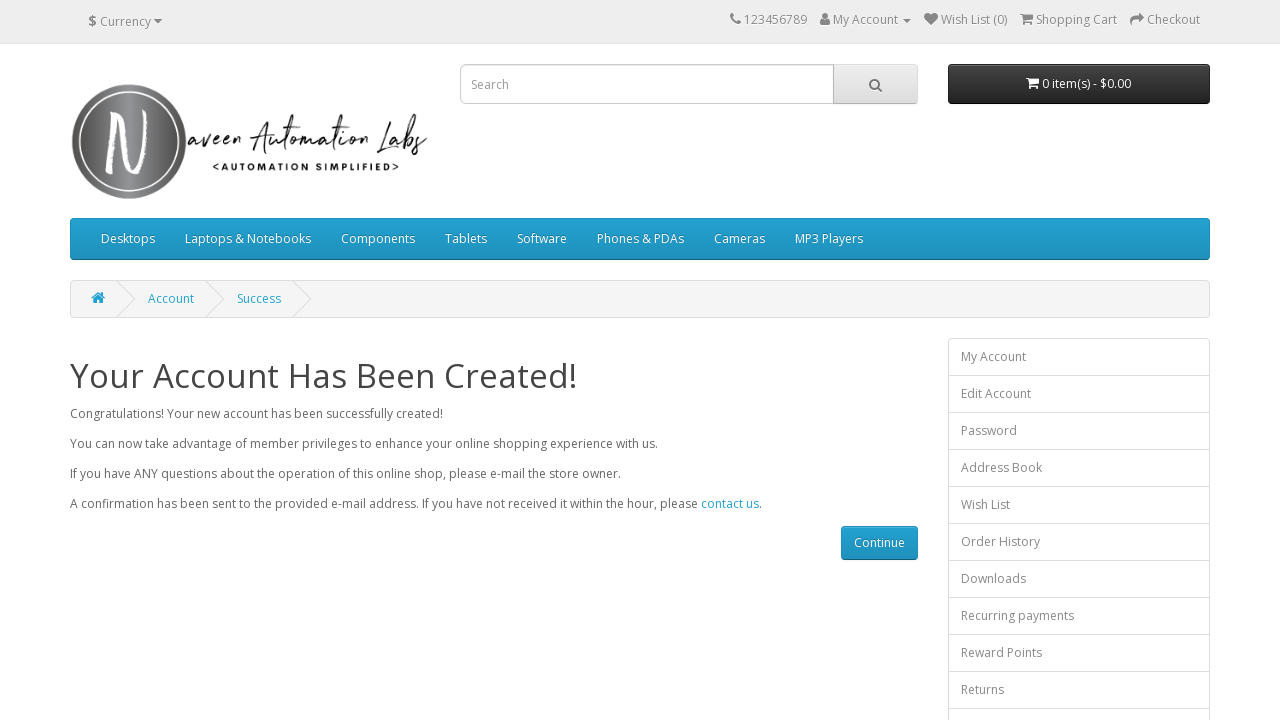